Tests JavaScript alert handling by triggering a confirmation alert and accepting it

Starting URL: http://www.tizag.com/javascriptT/javascriptalert.php

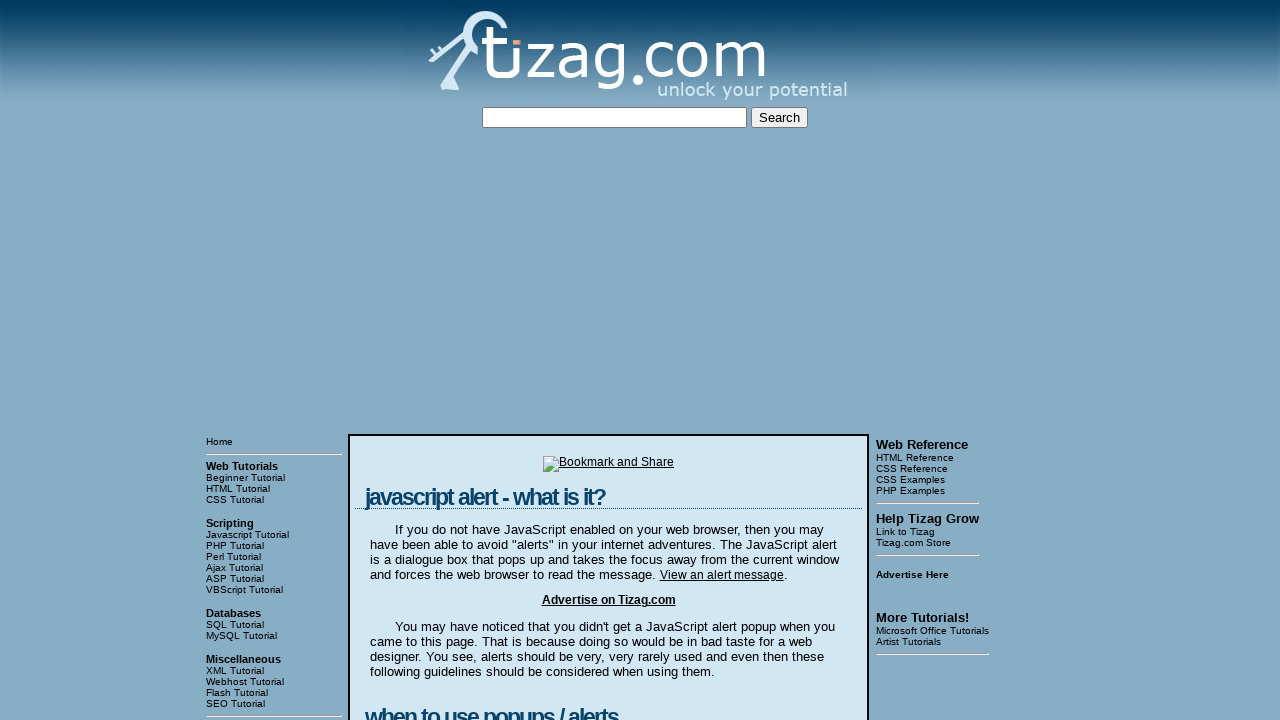

Set up dialog handler to accept alerts
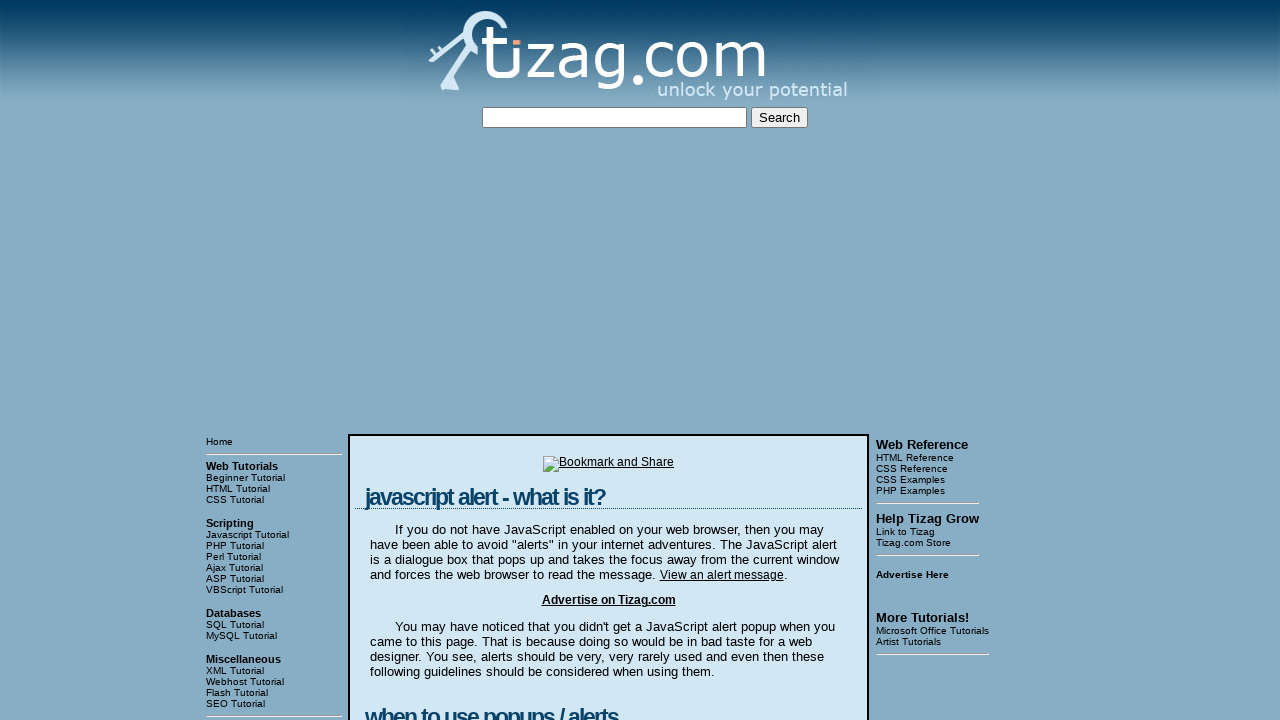

Clicked confirmation alert button at (428, 361) on input[value='Confirmation Alert']
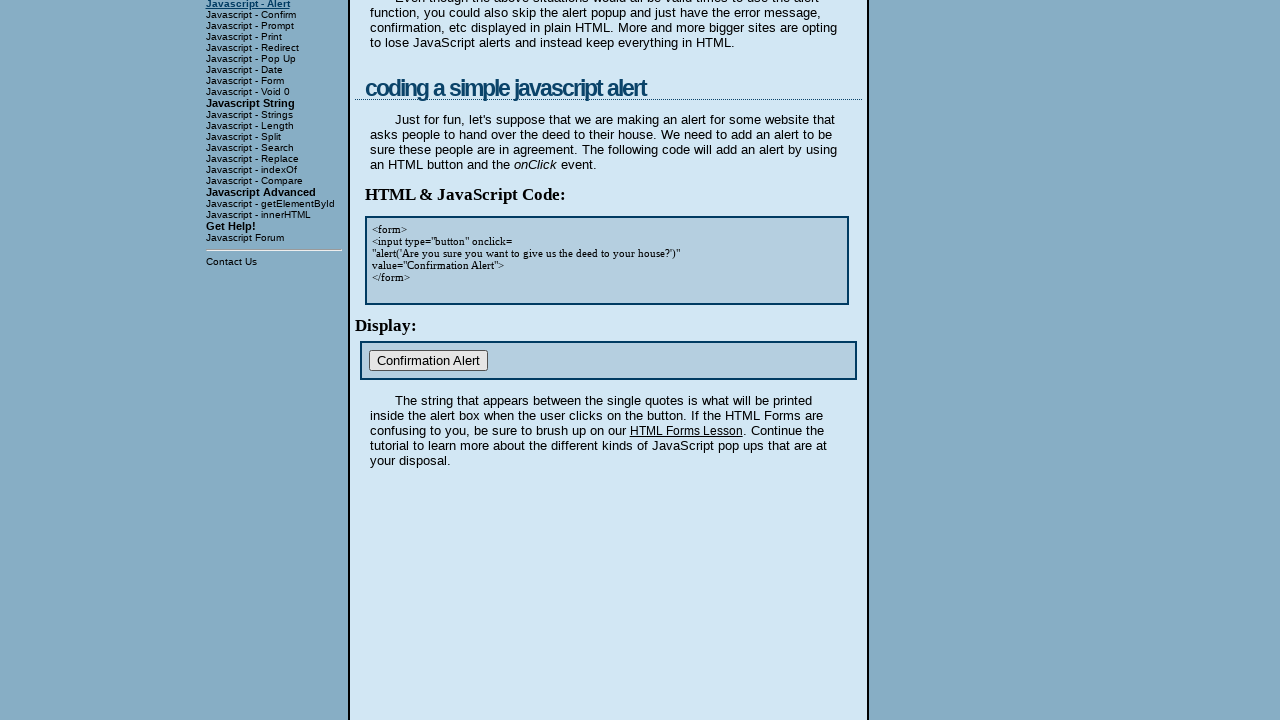

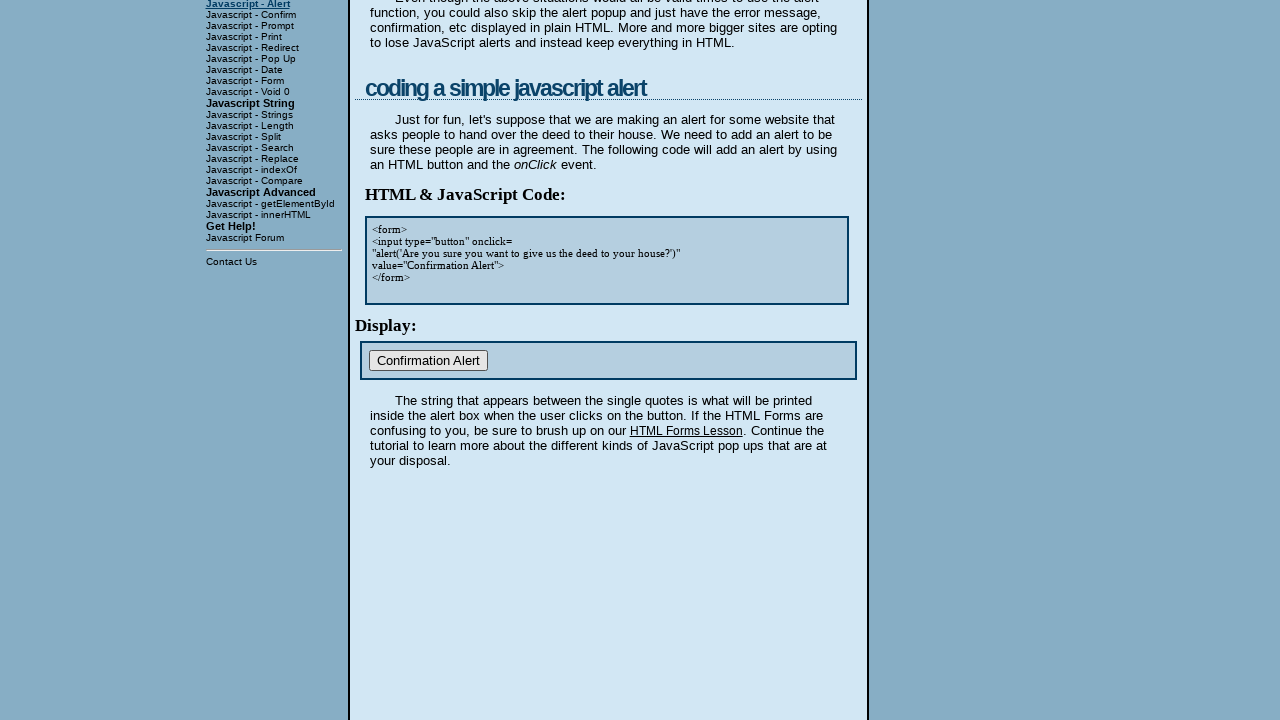